Tests a student interface by entering a student identifier (AW-3) in a bootbox input dialog, confirming it, and then navigating through the interface using keyboard Tab and Enter keys.

Starting URL: https://live.monetanalytics.com/stu_proc/student.html#

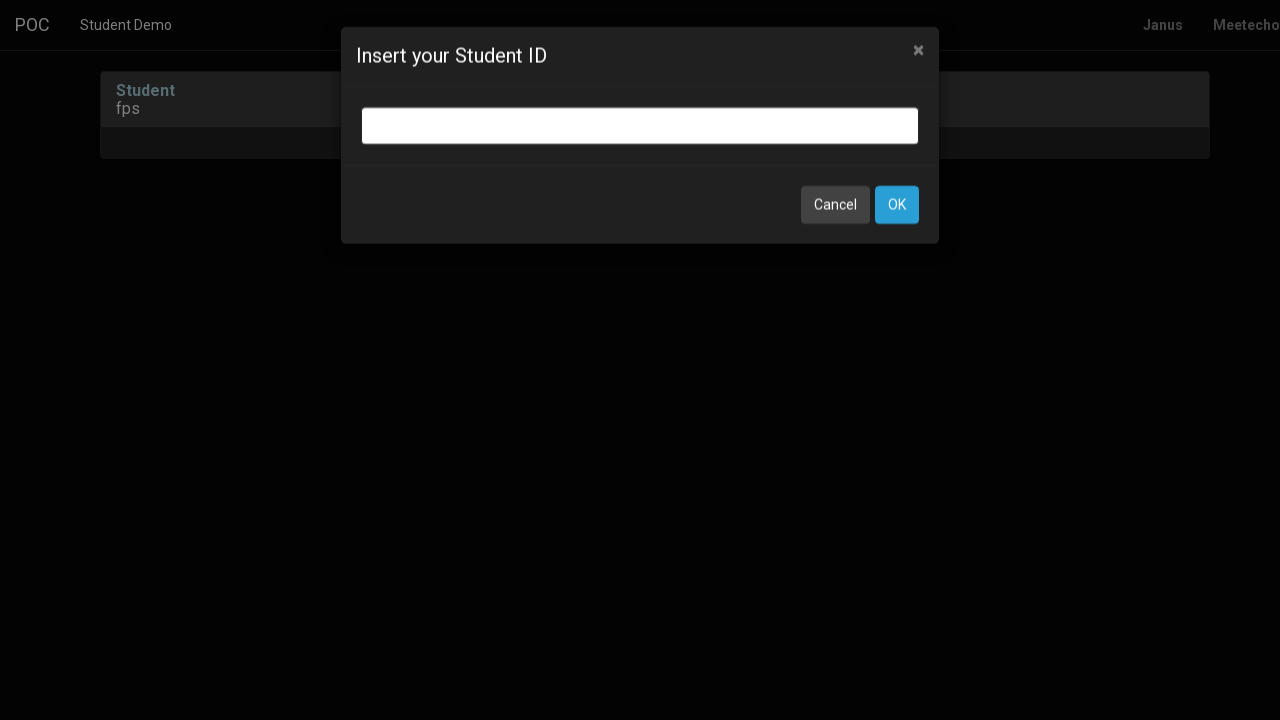

Bootbox input dialog appeared
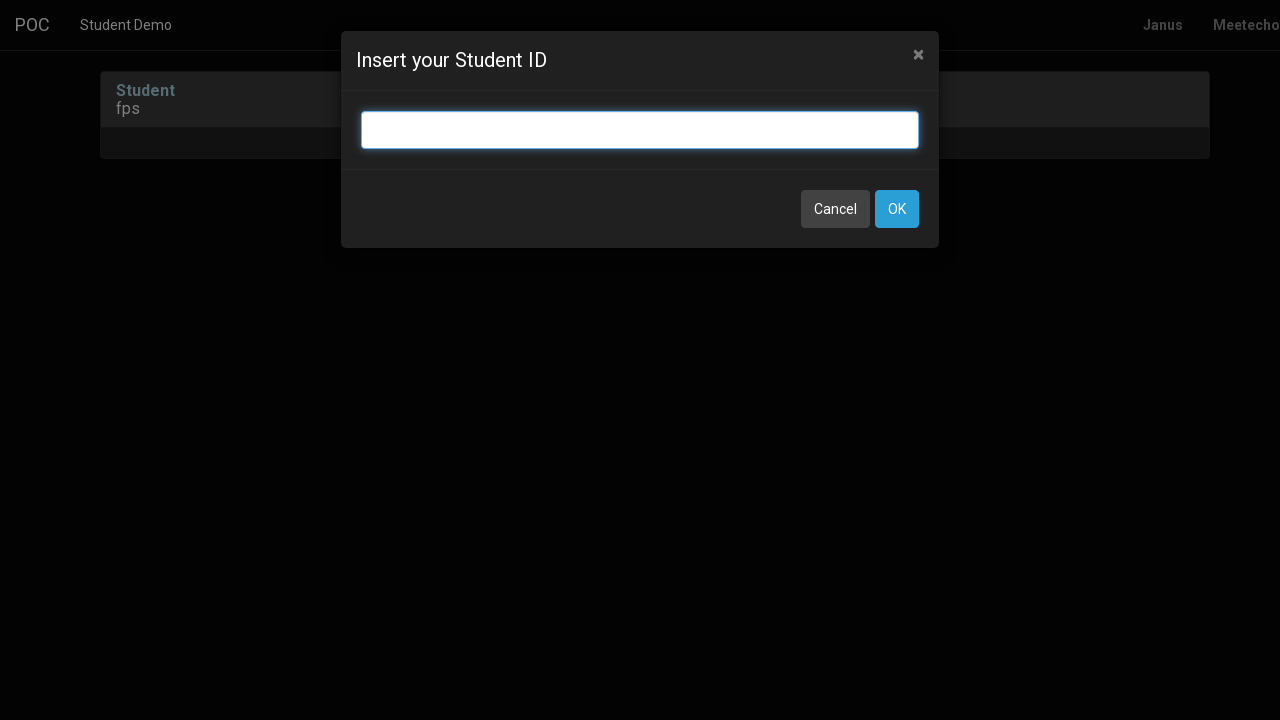

Filled student identifier 'AW-3' in bootbox input dialog on input.bootbox-input.bootbox-input-text.form-control
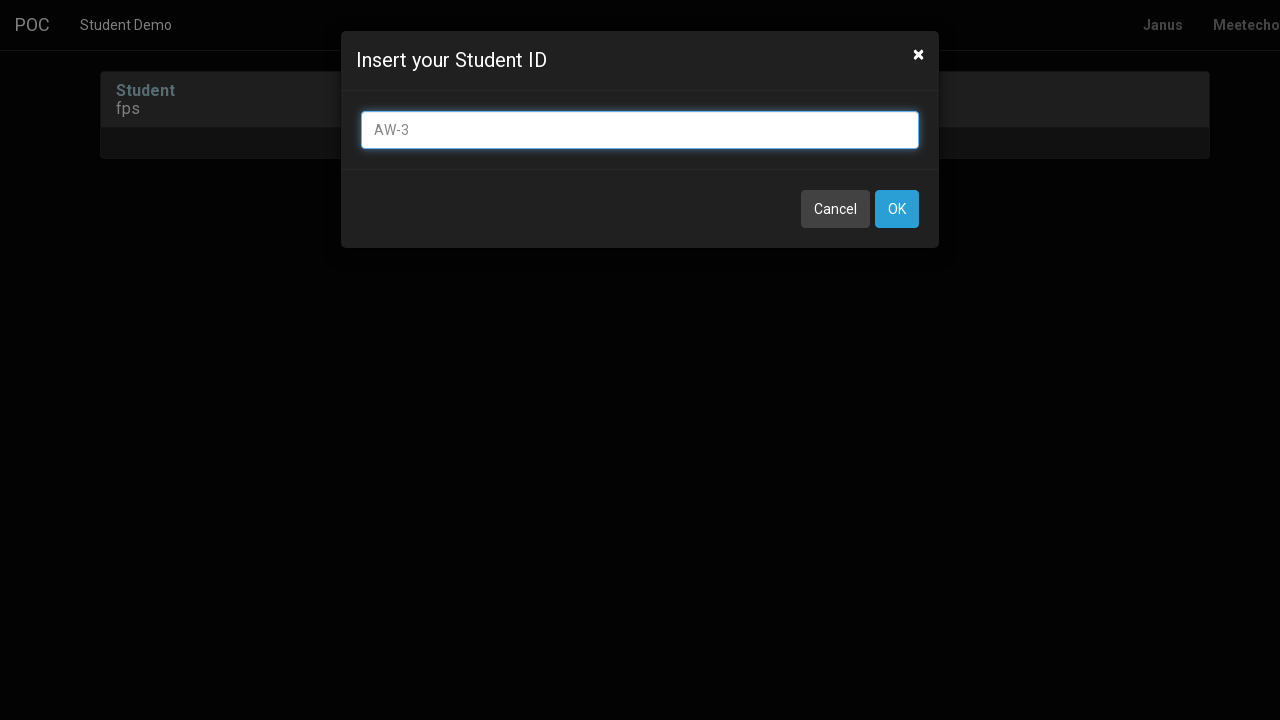

Clicked OK button to confirm student identifier at (897, 209) on button:has-text('OK')
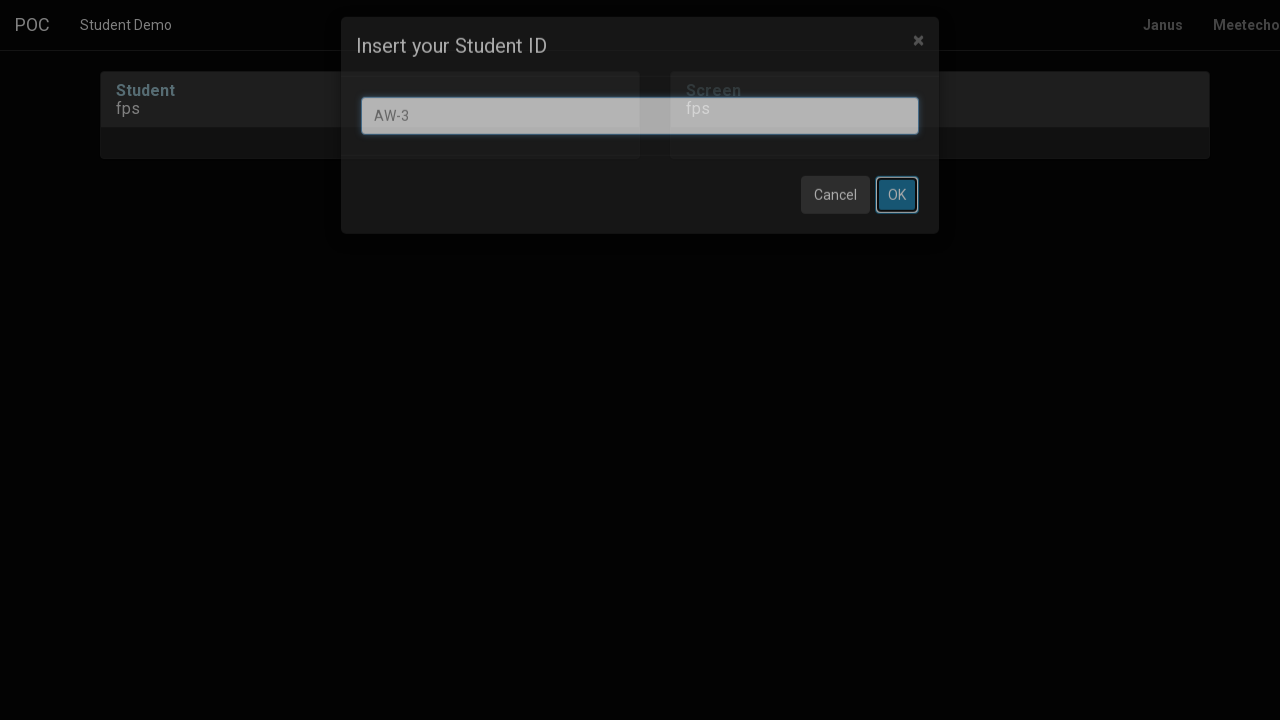

Waited 8 seconds for page to load after confirmation
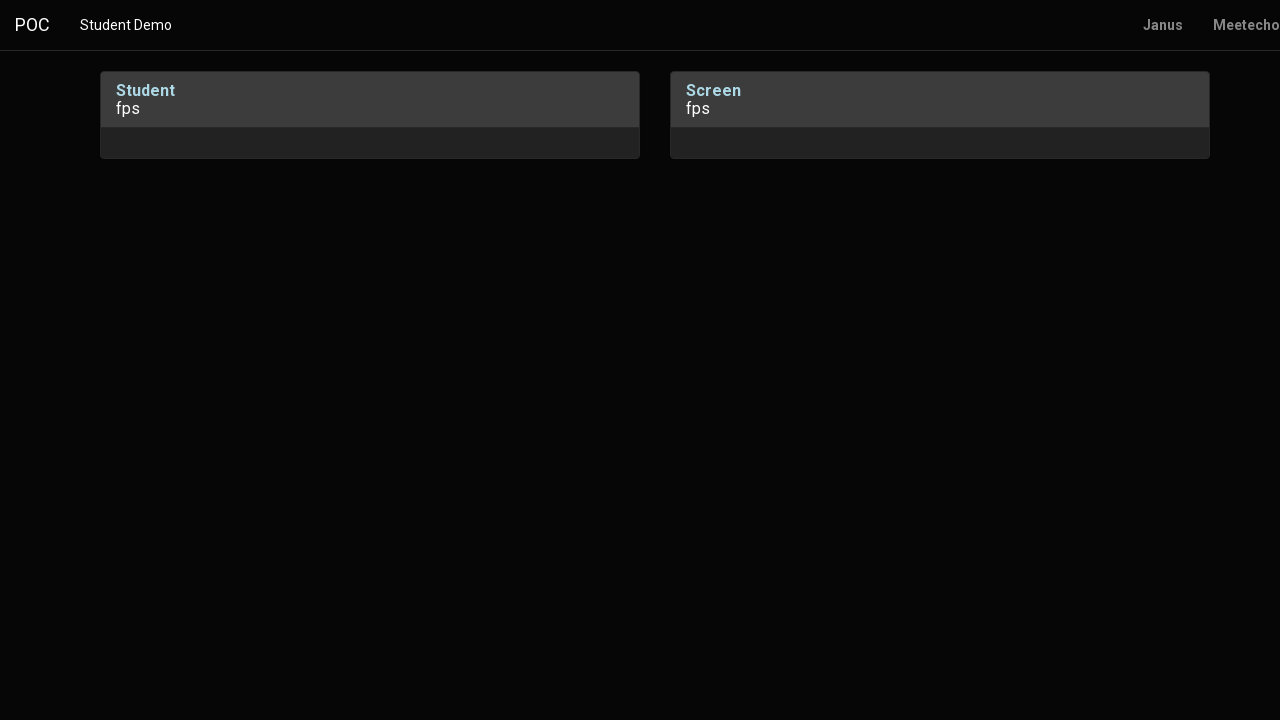

Pressed Tab key to navigate
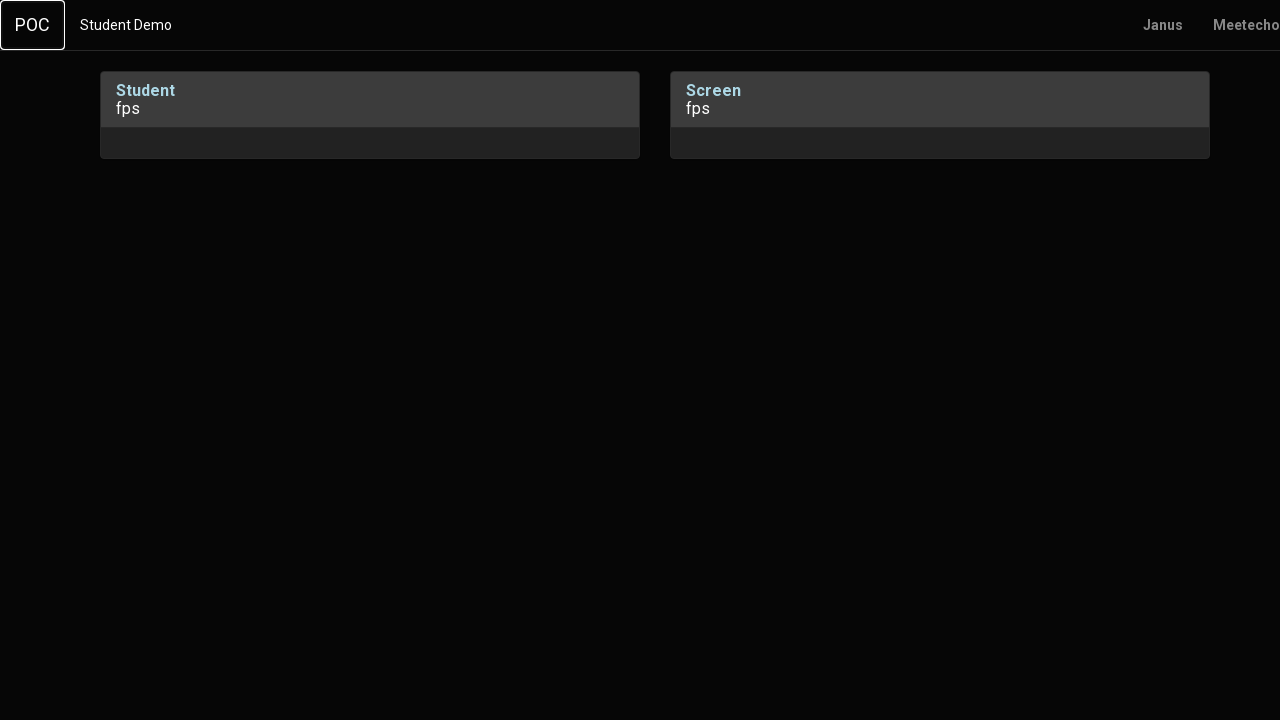

Waited 1 second
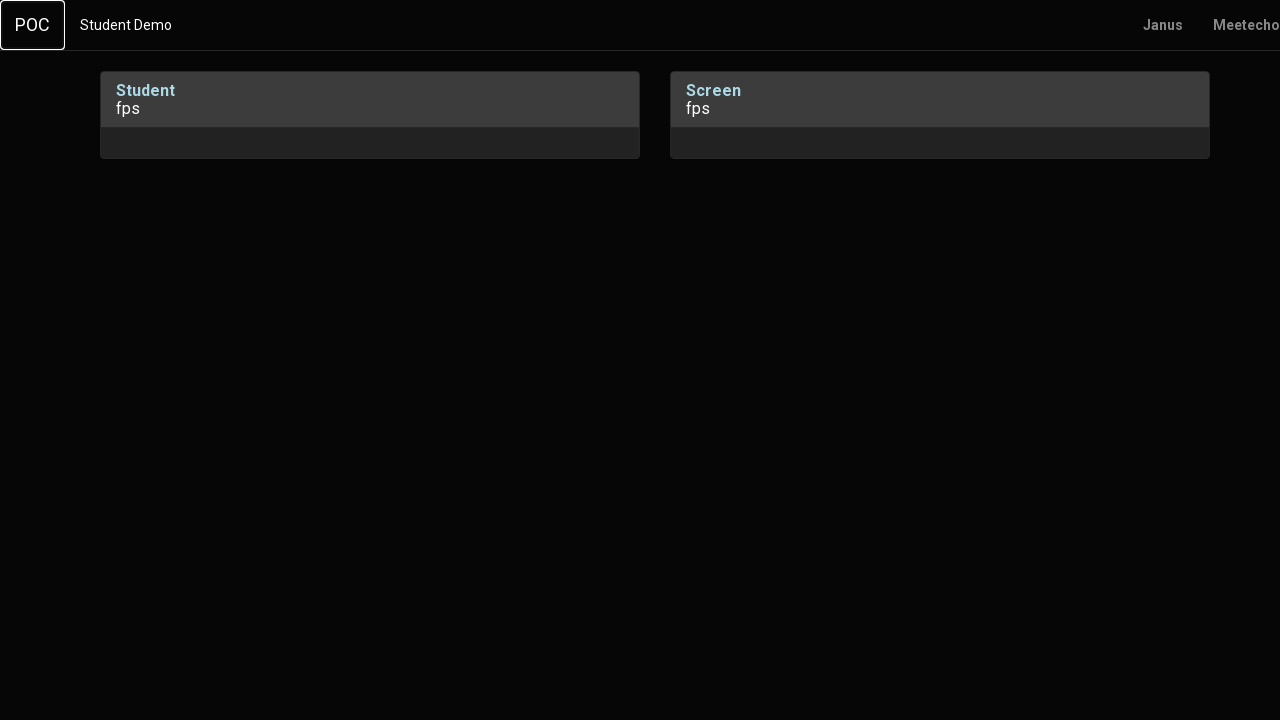

Pressed Enter key
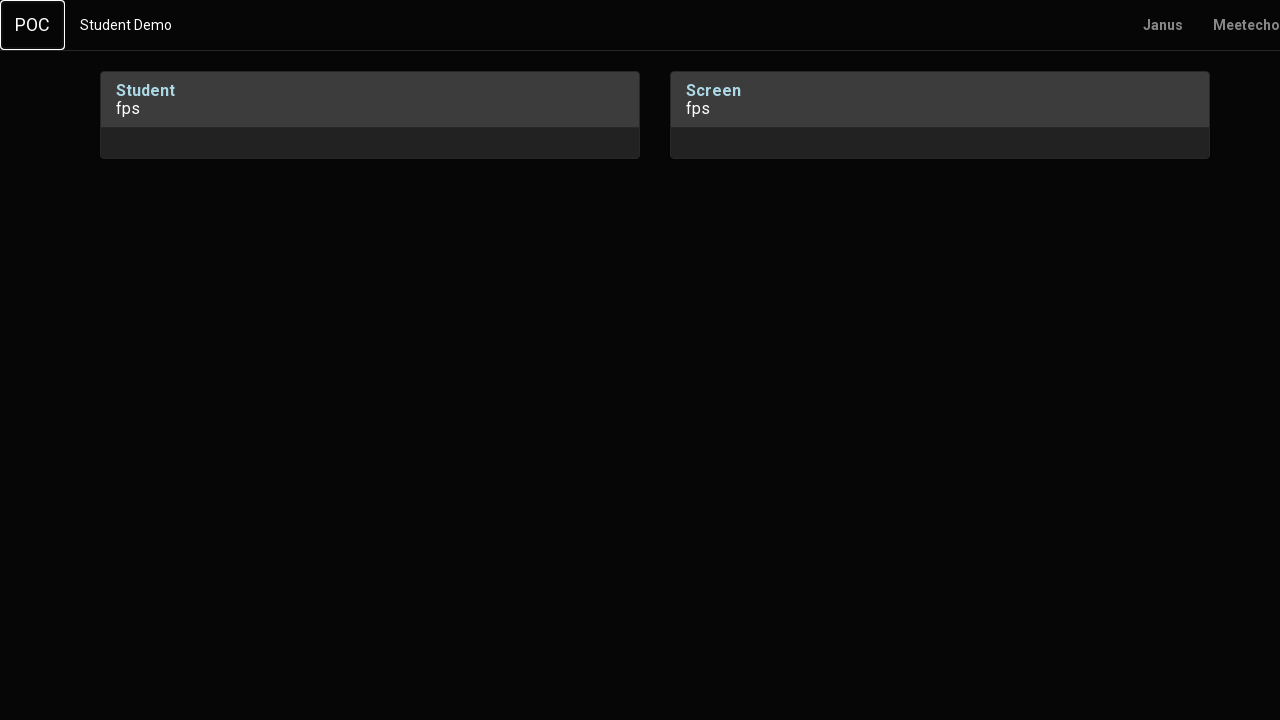

Waited 2 seconds
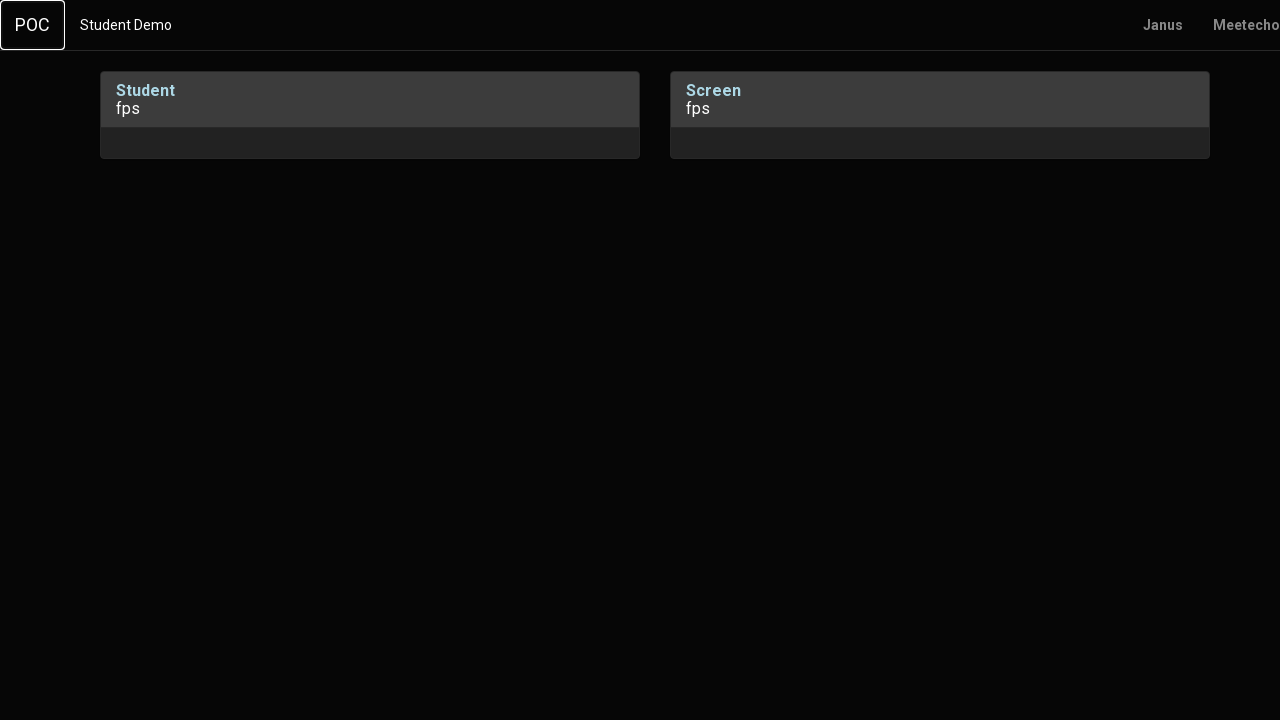

Pressed Tab key to navigate
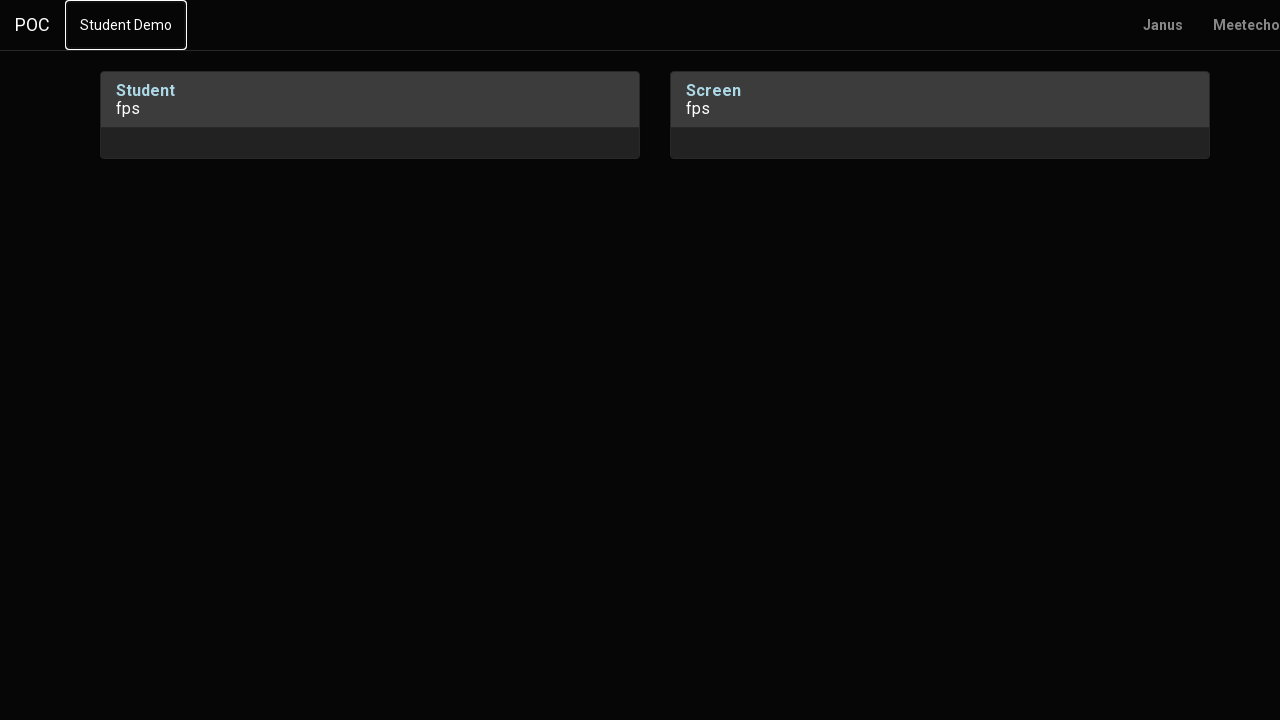

Waited 1 second
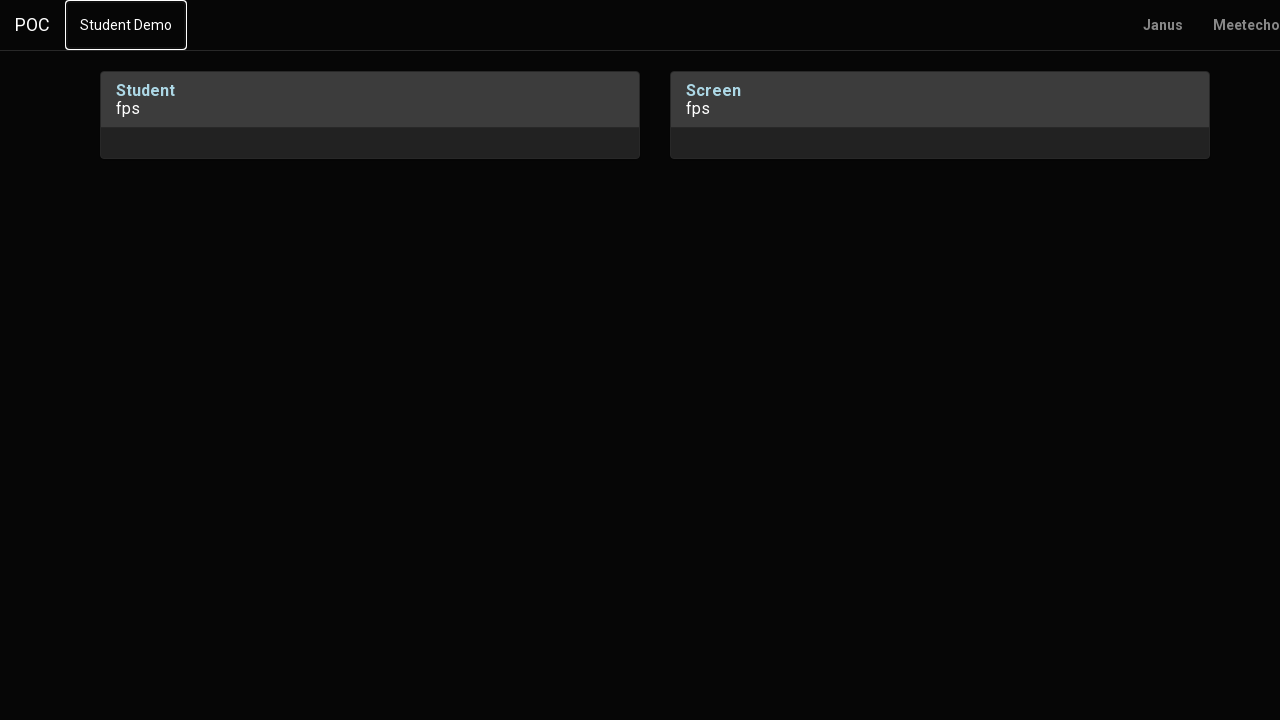

Pressed Tab key again to navigate
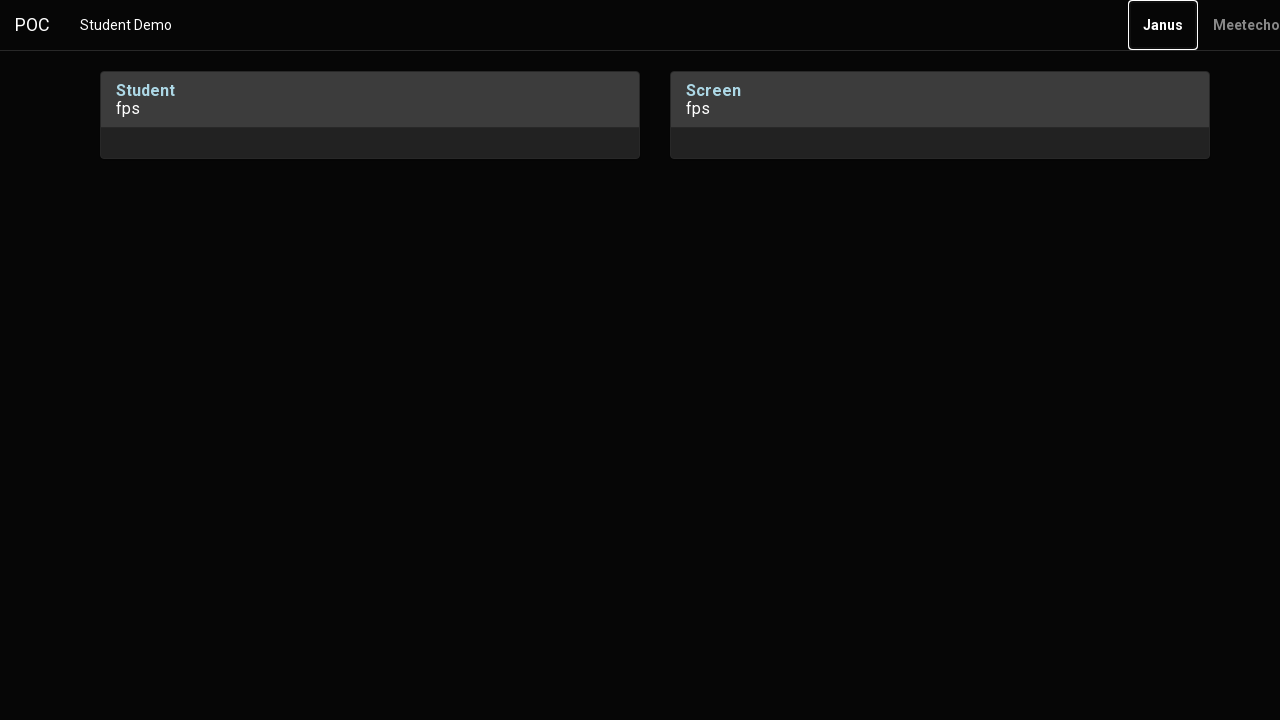

Waited 2 seconds
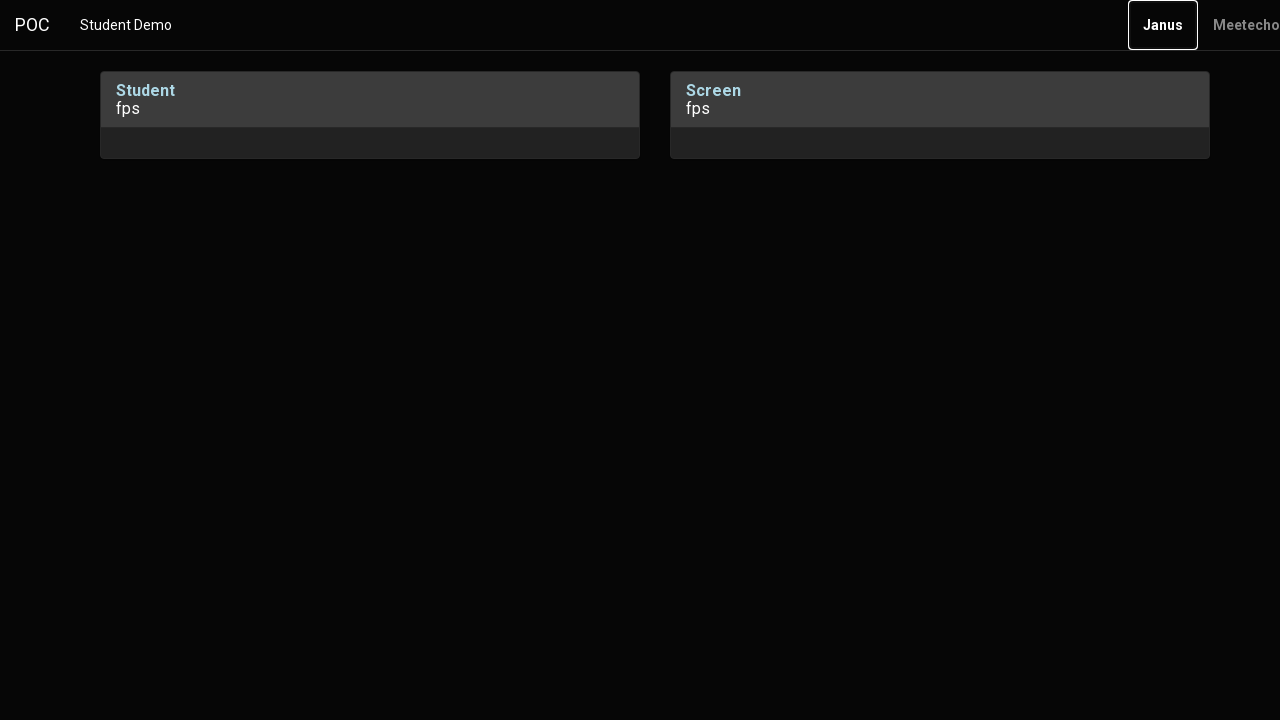

Pressed Enter key to confirm selection
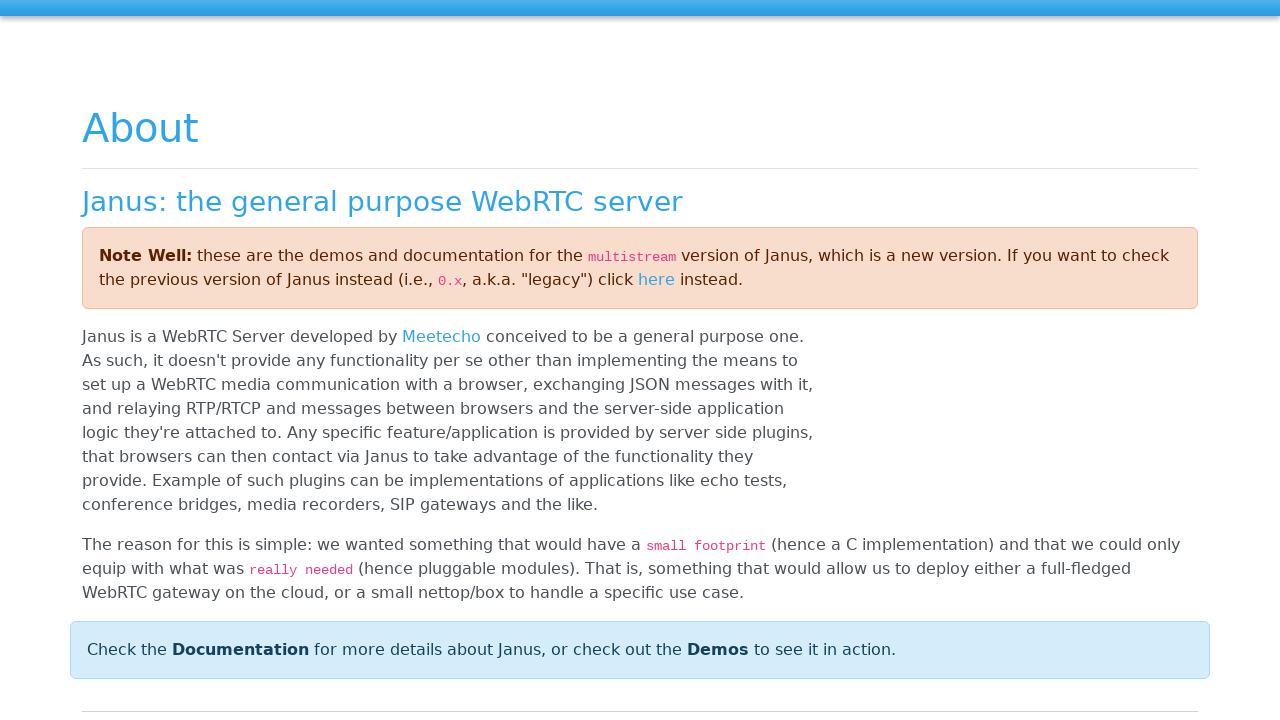

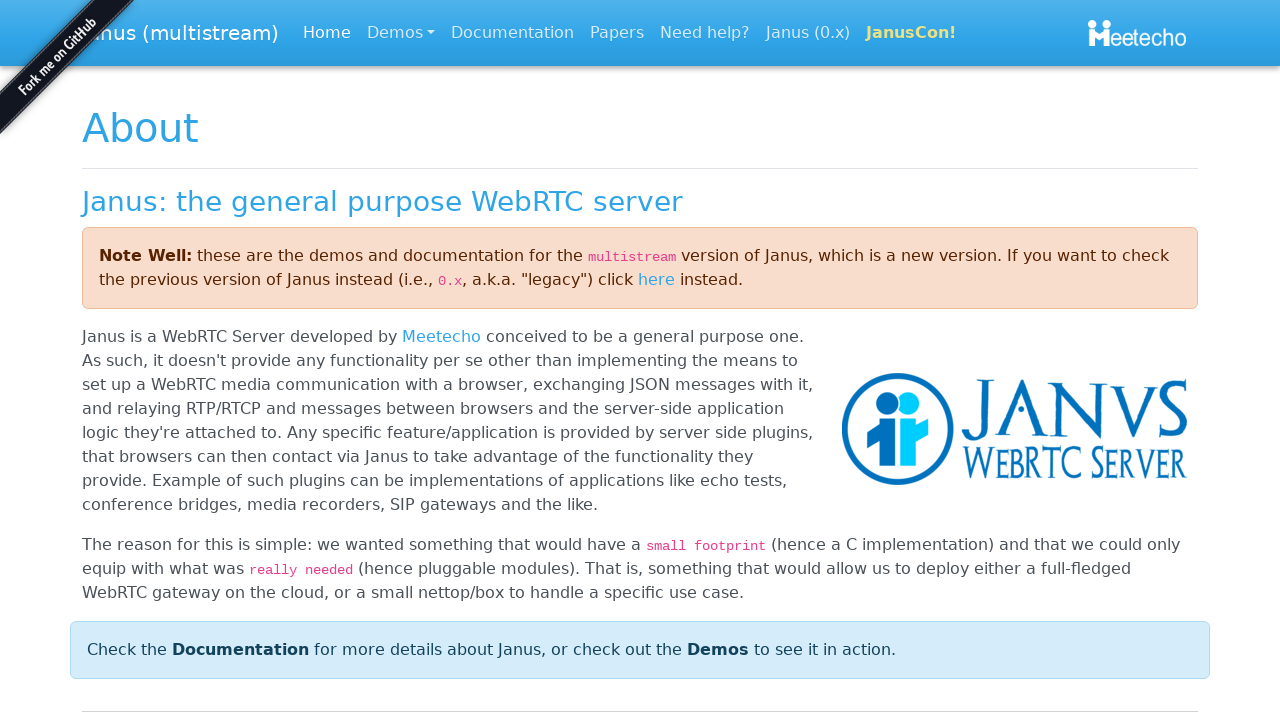